Tests that pressing Escape cancels edits and restores original text

Starting URL: https://demo.playwright.dev/todomvc

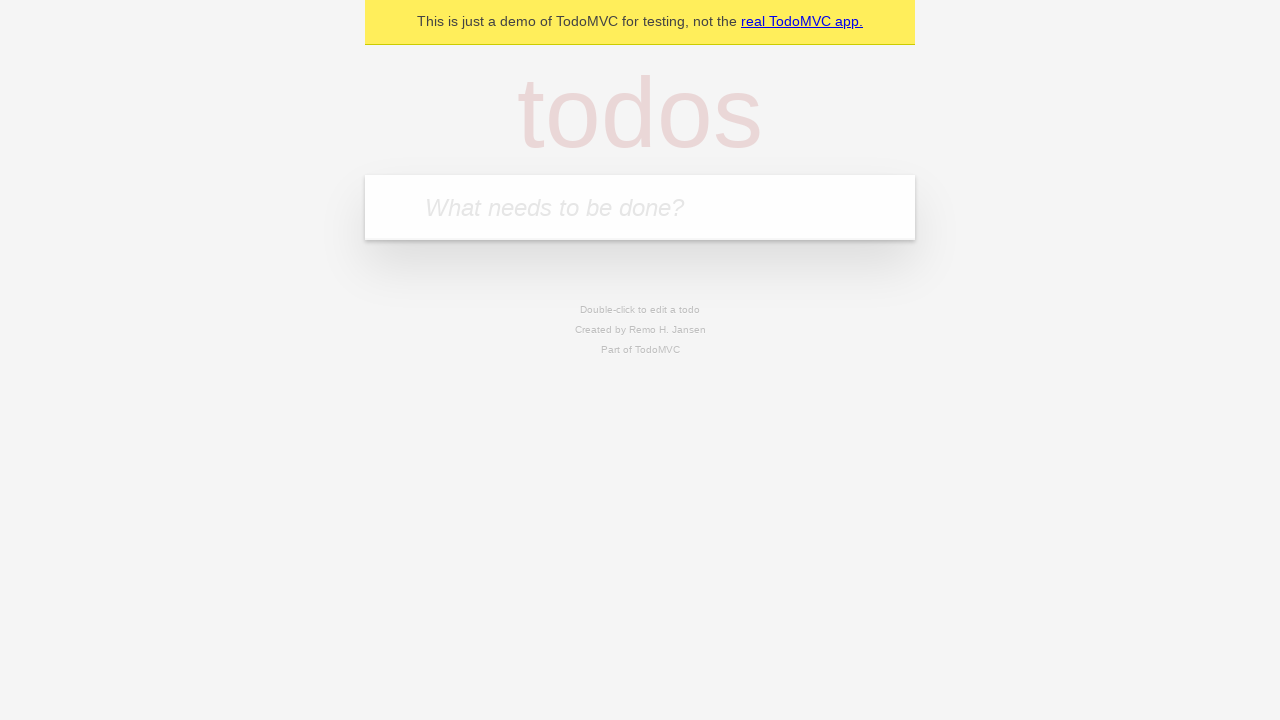

Filled todo input with 'buy some cheese' on internal:attr=[placeholder="What needs to be done?"i]
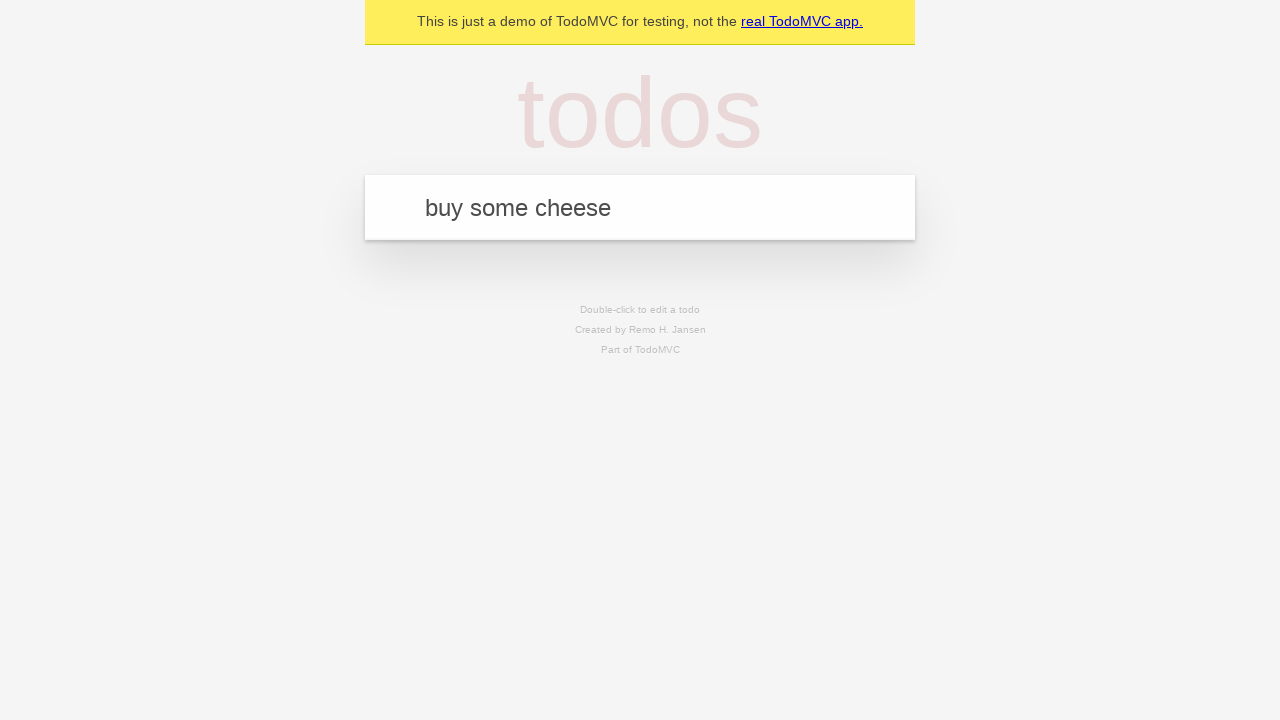

Pressed Enter to create first todo on internal:attr=[placeholder="What needs to be done?"i]
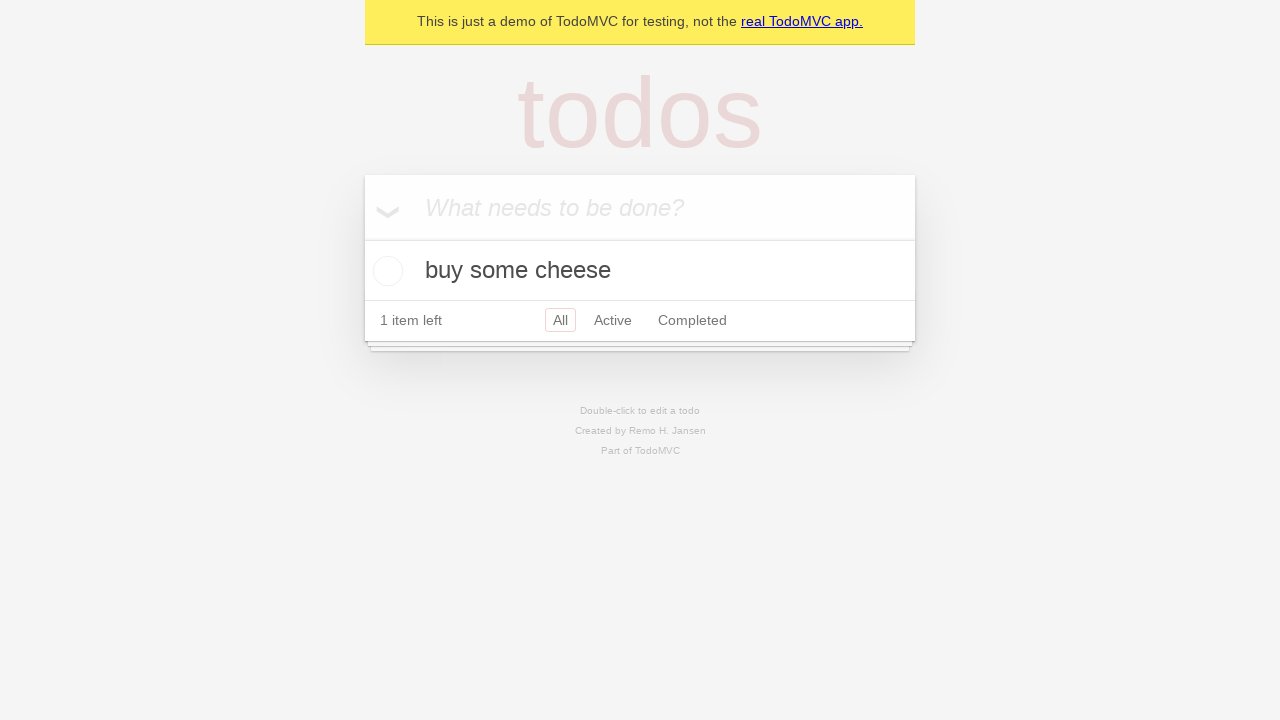

Filled todo input with 'feed the cat' on internal:attr=[placeholder="What needs to be done?"i]
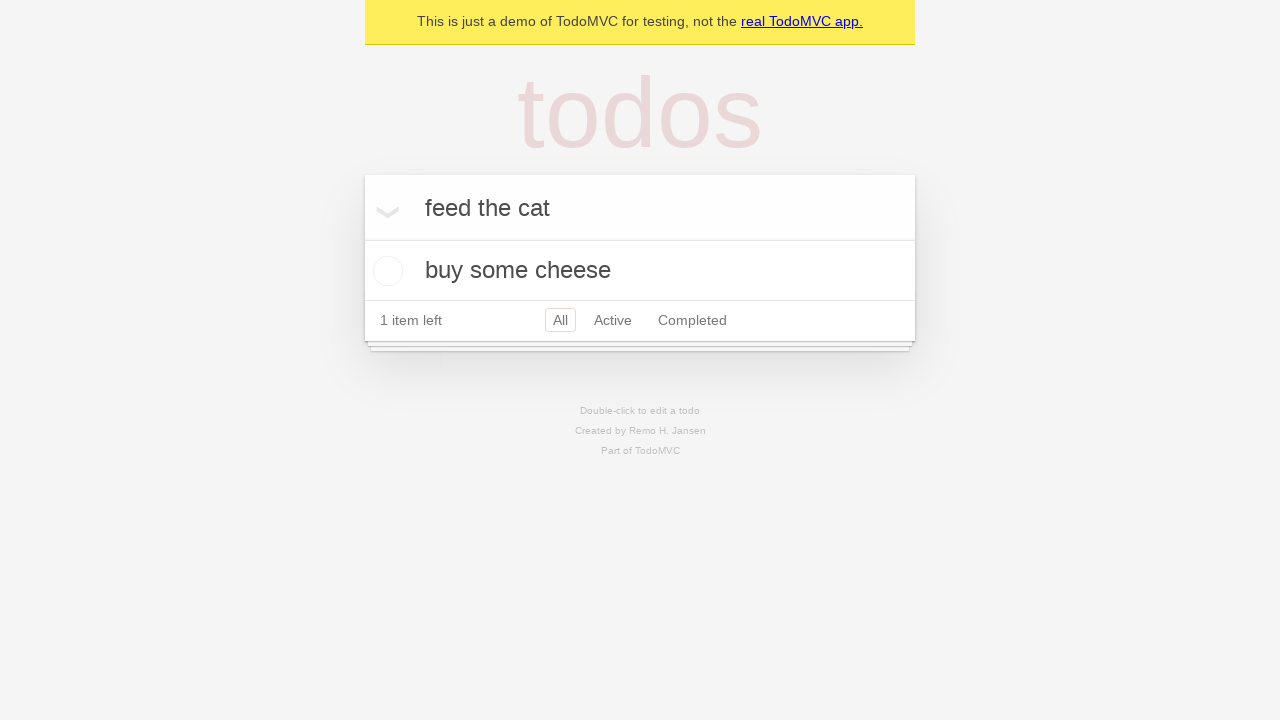

Pressed Enter to create second todo on internal:attr=[placeholder="What needs to be done?"i]
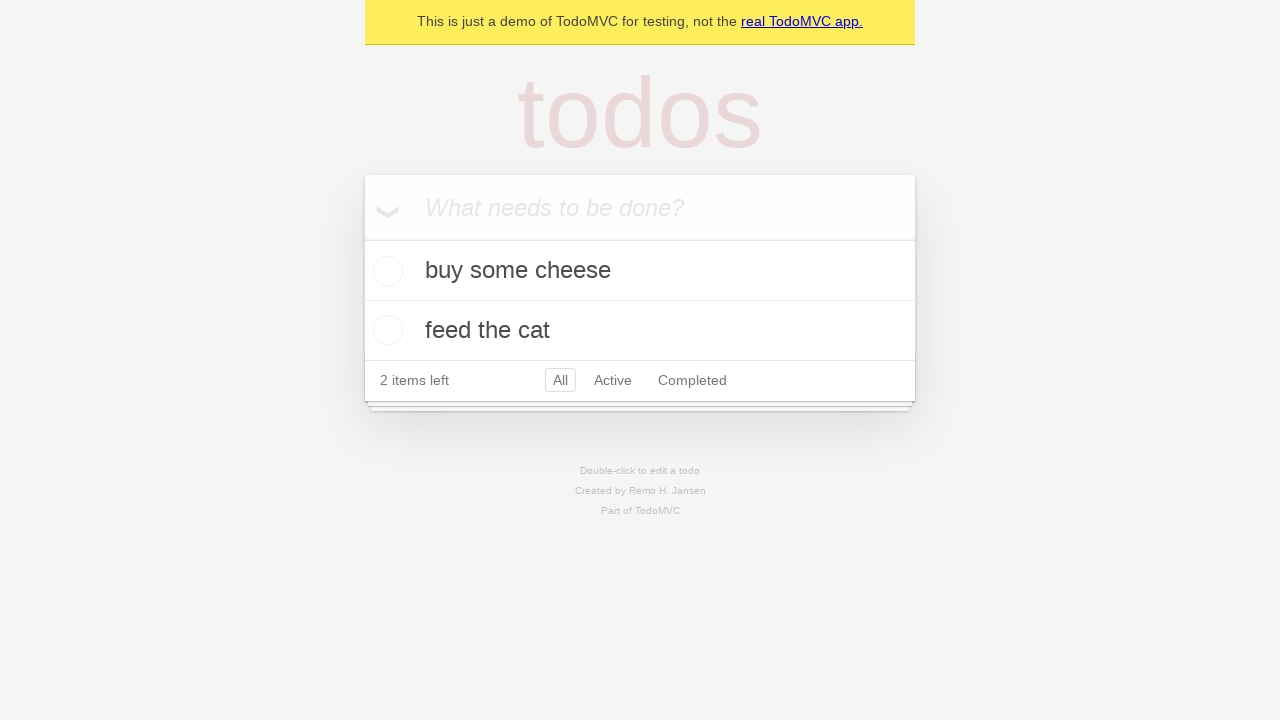

Filled todo input with 'book a doctors appointment' on internal:attr=[placeholder="What needs to be done?"i]
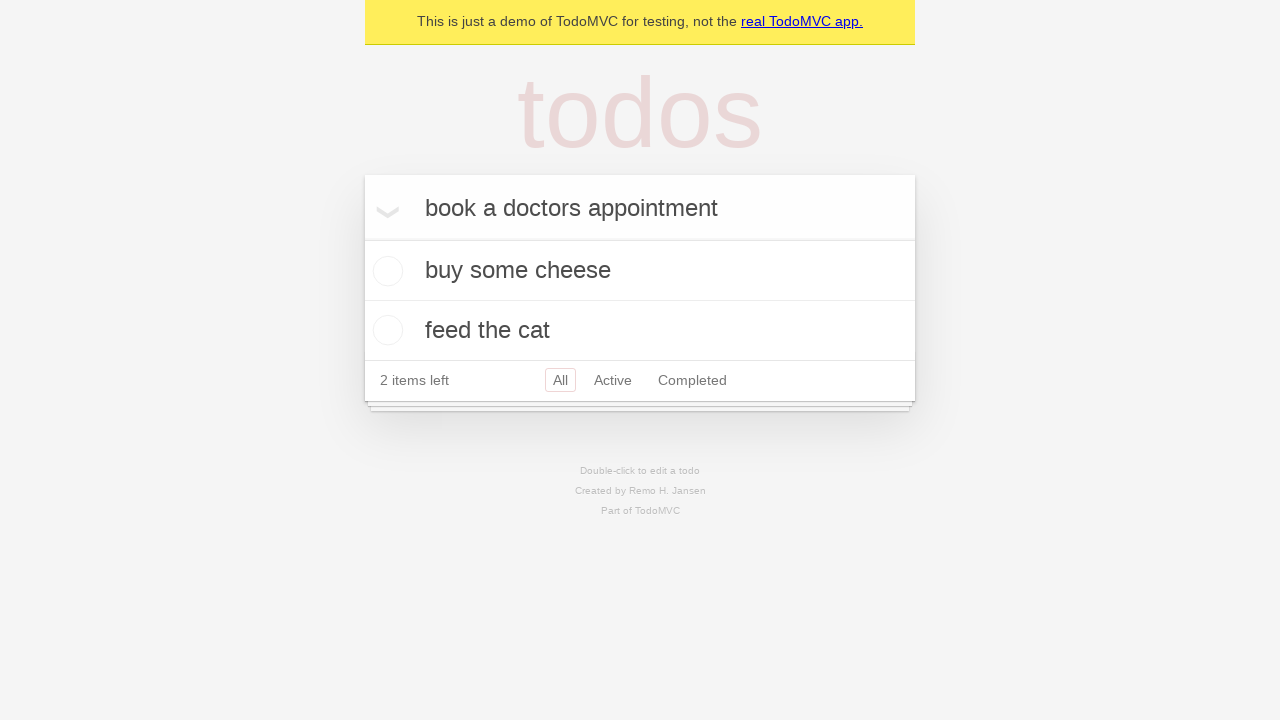

Pressed Enter to create third todo on internal:attr=[placeholder="What needs to be done?"i]
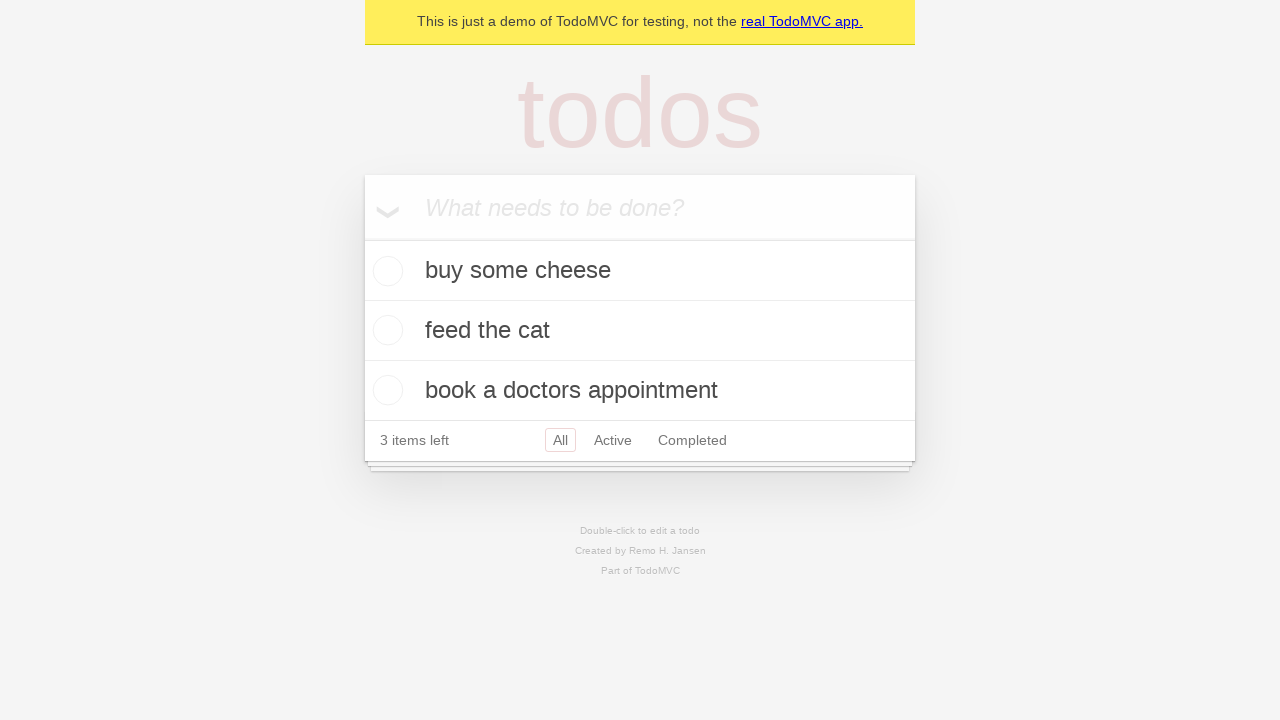

Waited for all three todos to be created
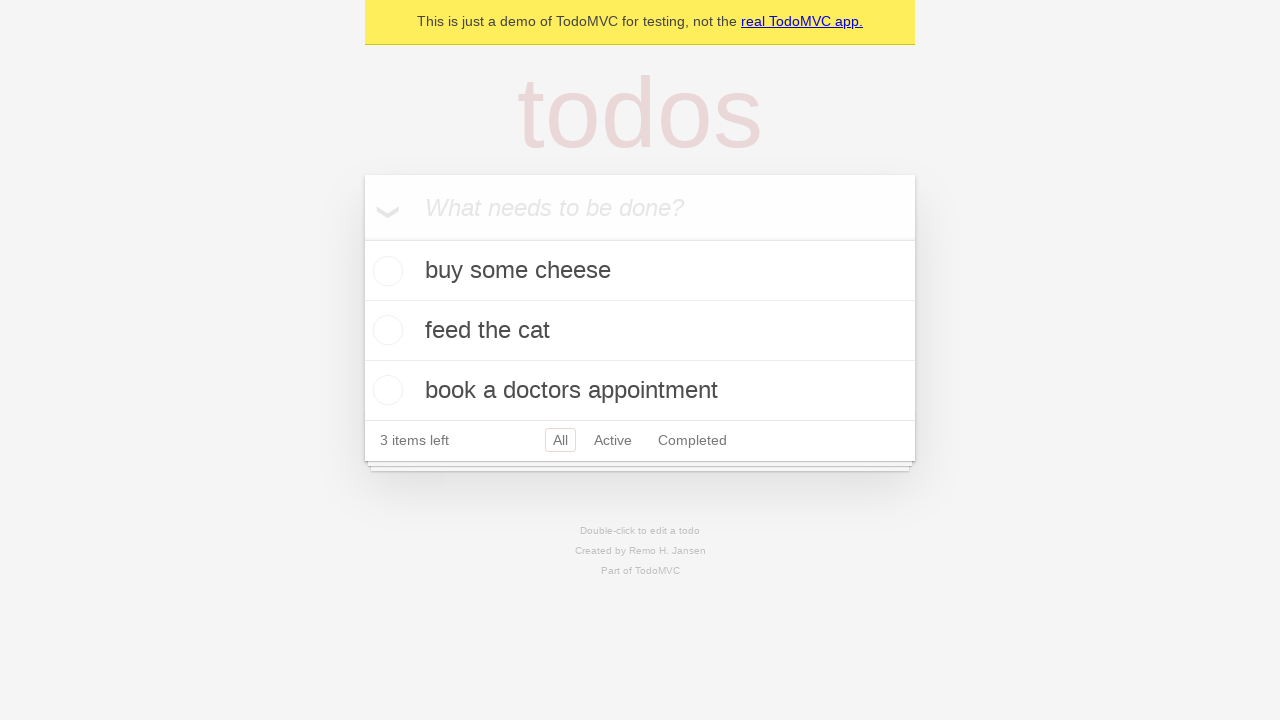

Got reference to all todo items
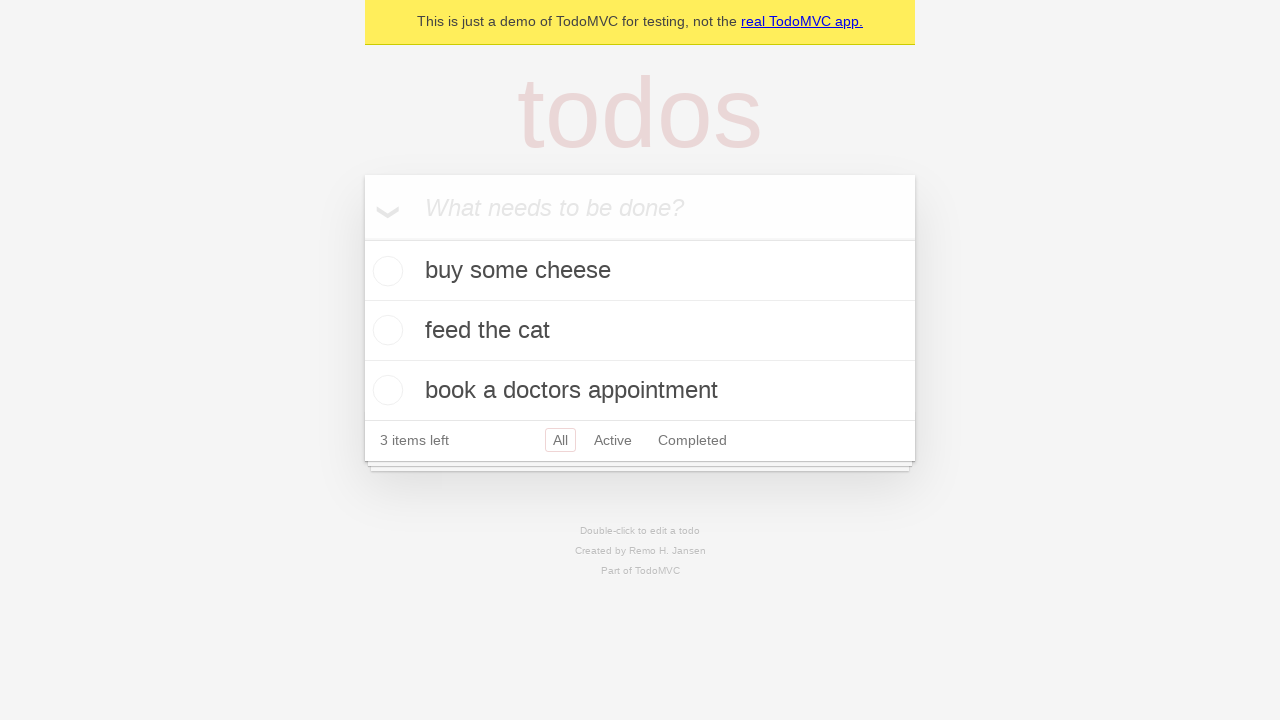

Double-clicked on second todo to enter edit mode at (640, 331) on internal:testid=[data-testid="todo-item"s] >> nth=1
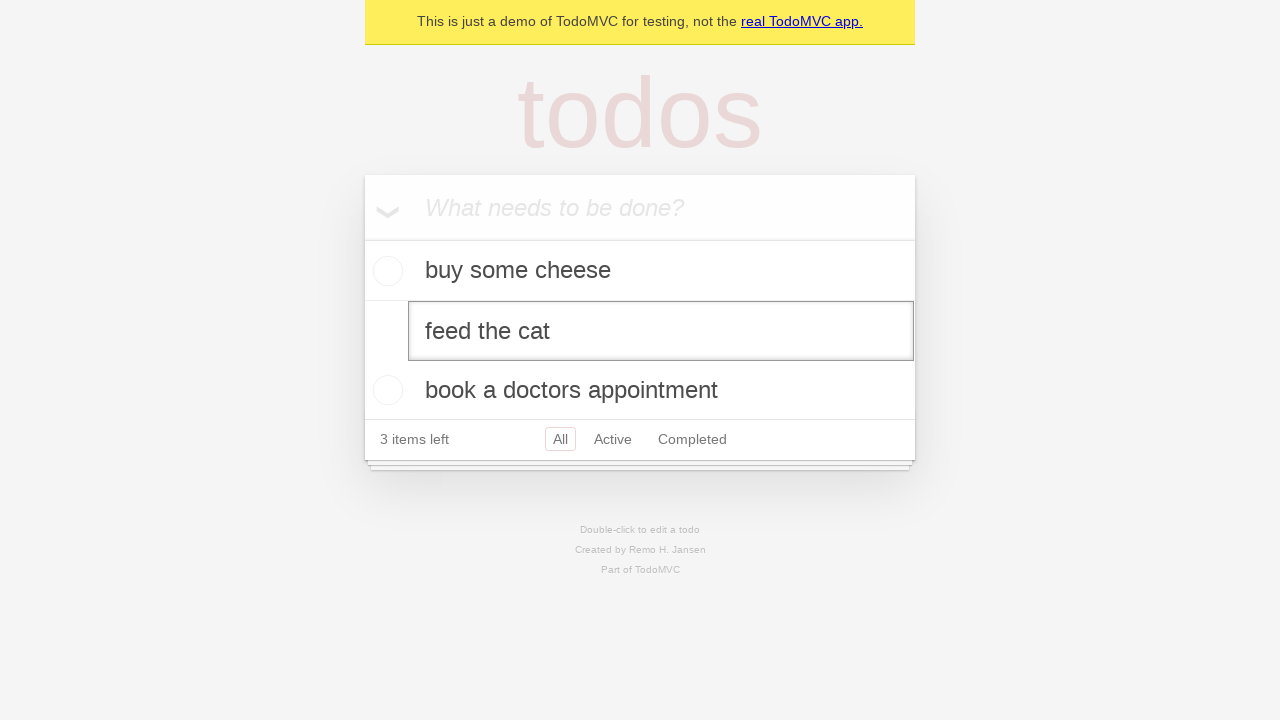

Changed todo text to 'buy some sausages' in edit field on internal:testid=[data-testid="todo-item"s] >> nth=1 >> internal:role=textbox[nam
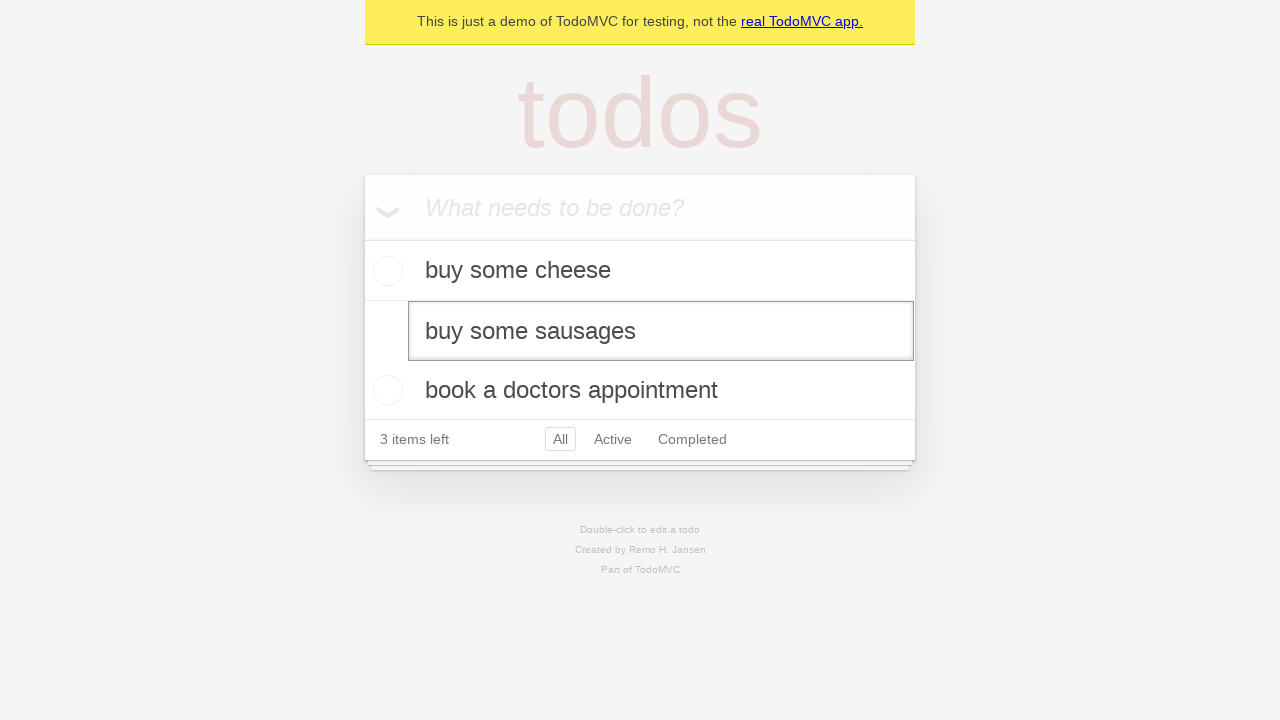

Pressed Escape to cancel edit and restore original text on internal:testid=[data-testid="todo-item"s] >> nth=1 >> internal:role=textbox[nam
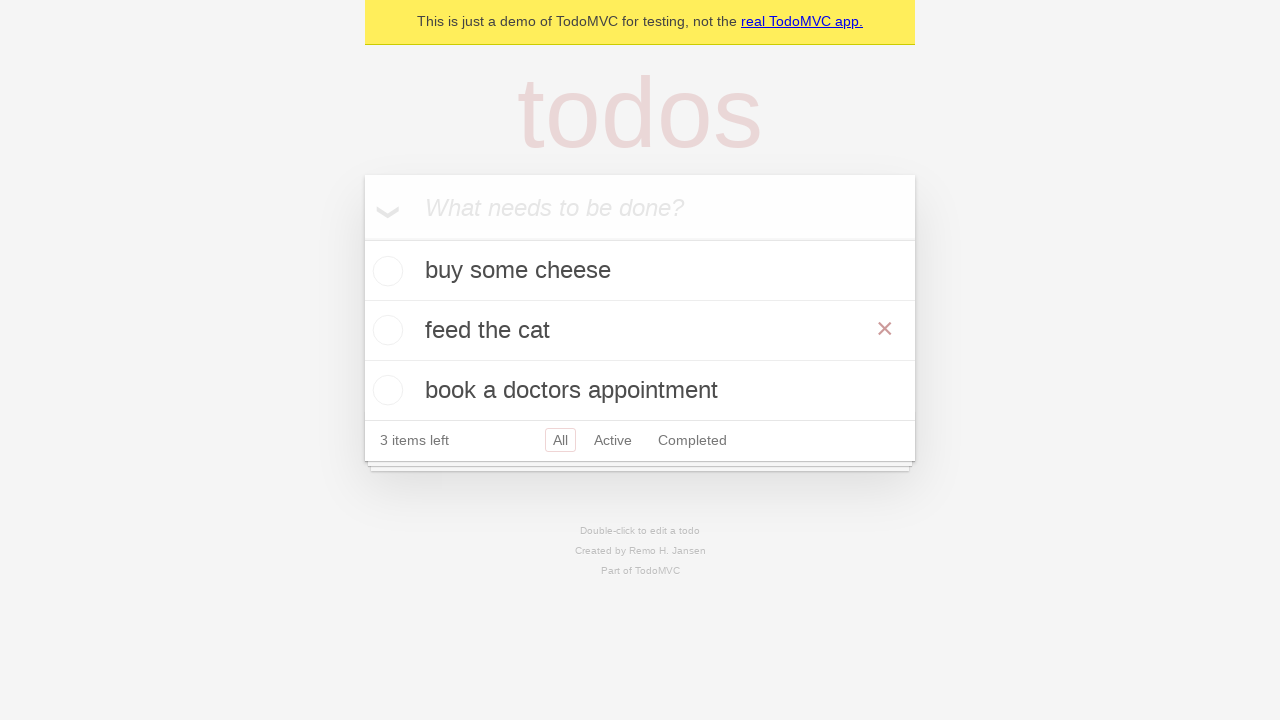

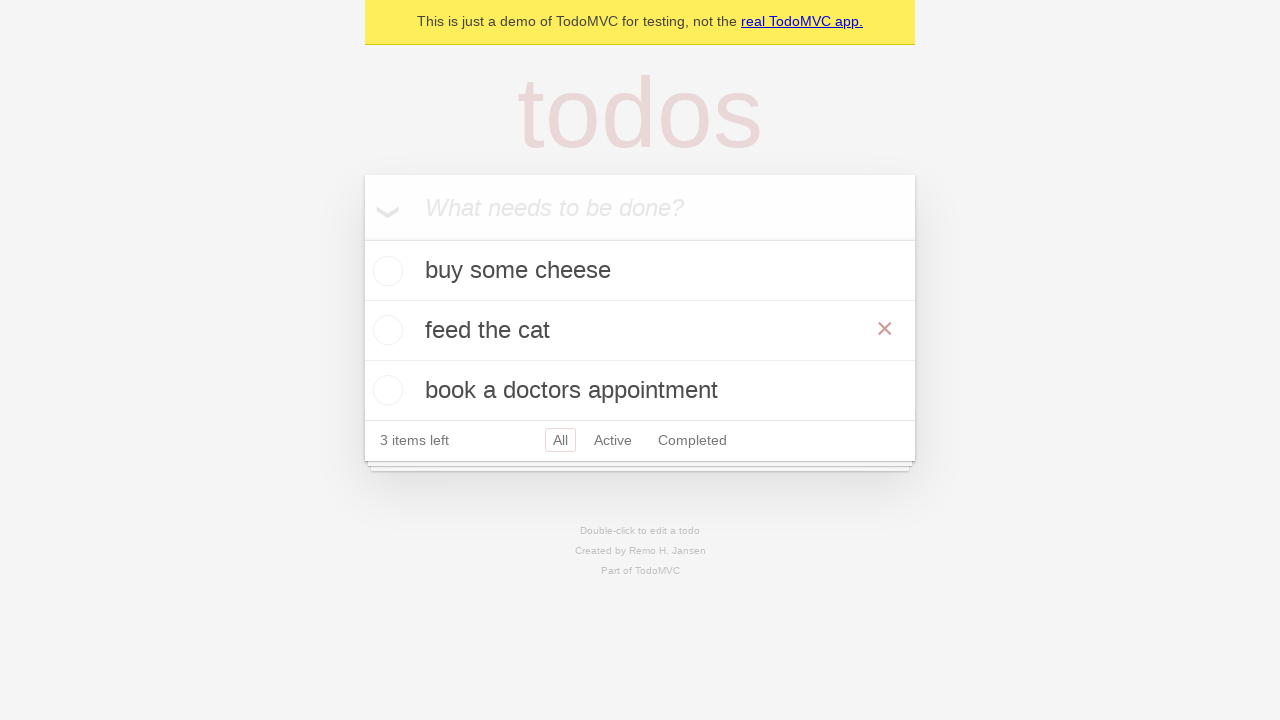